Navigates to W3Schools website and attempts to find an element by ID to capture its text

Starting URL: https://www.w3schools.com/

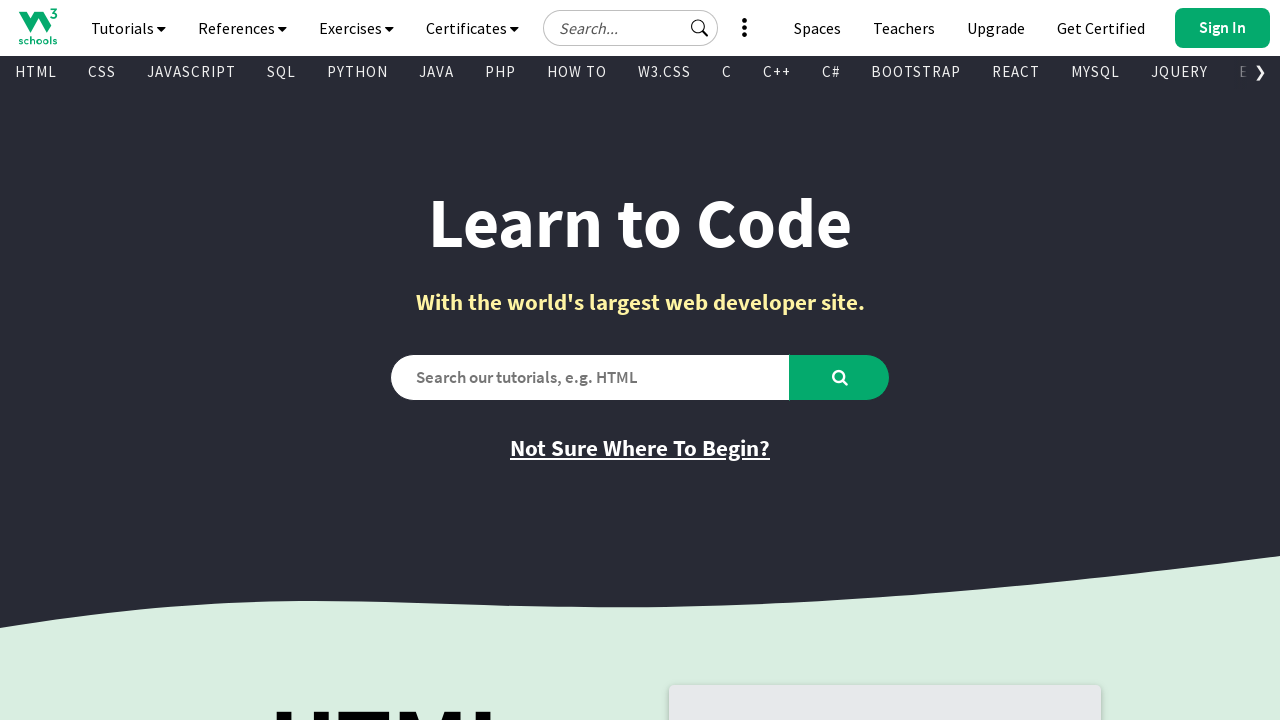

Navigated to W3Schools website
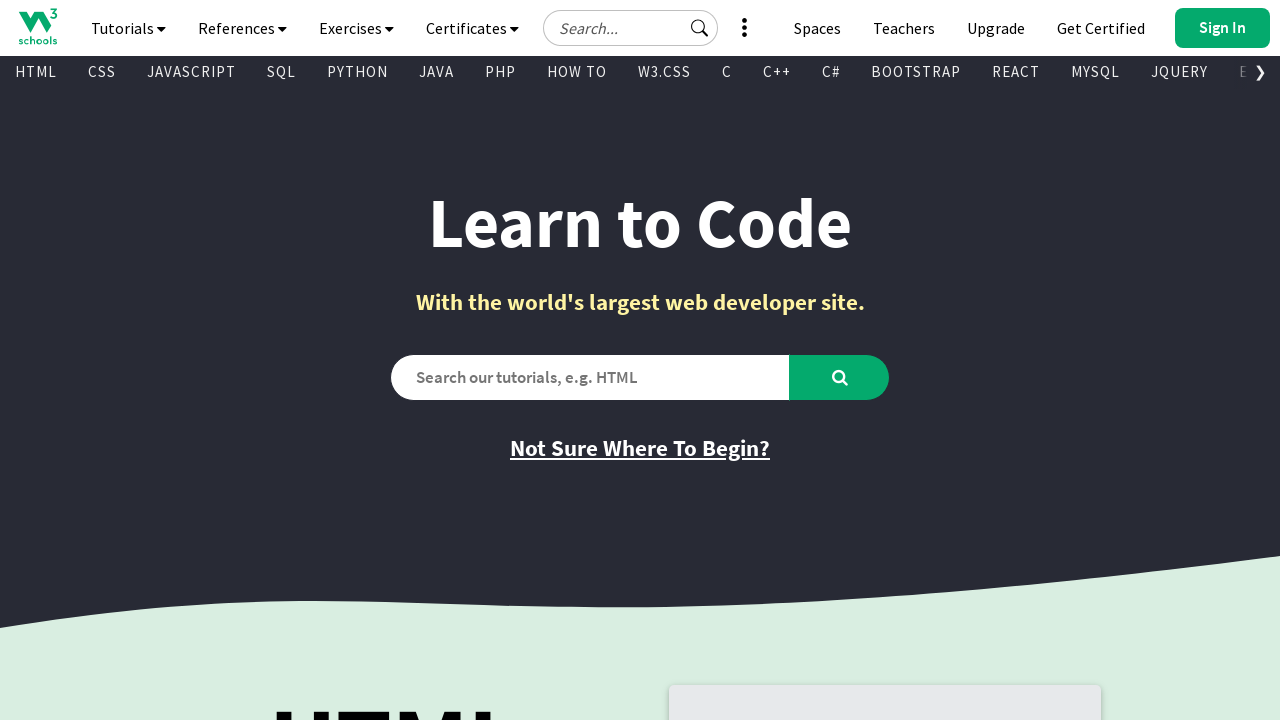

Located element with ID 'main'
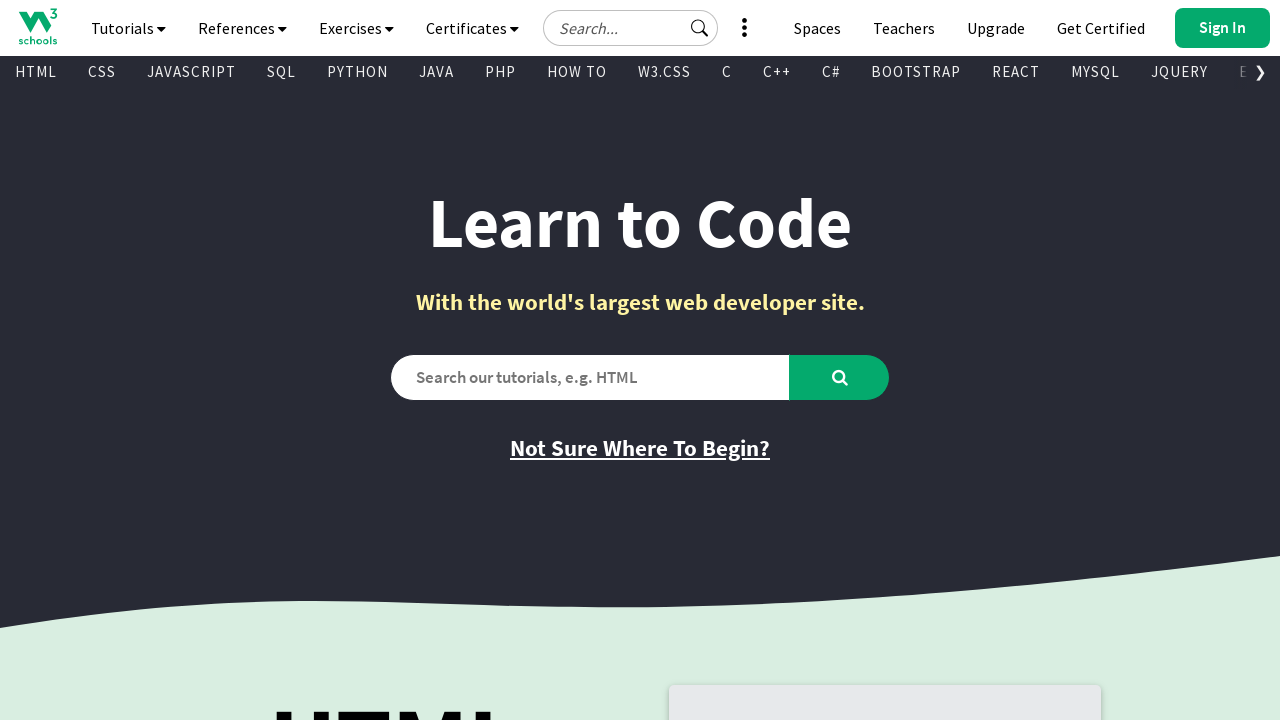

Element found, element count is greater than 0
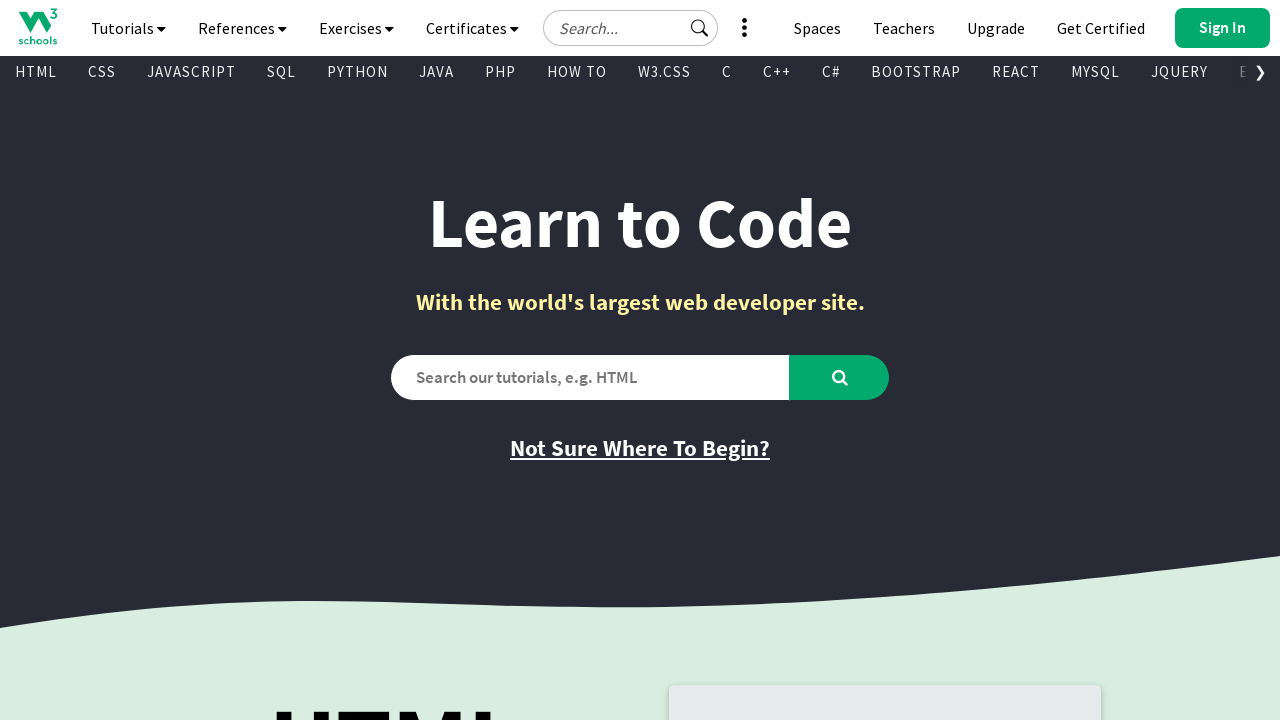

Captured inner text from element
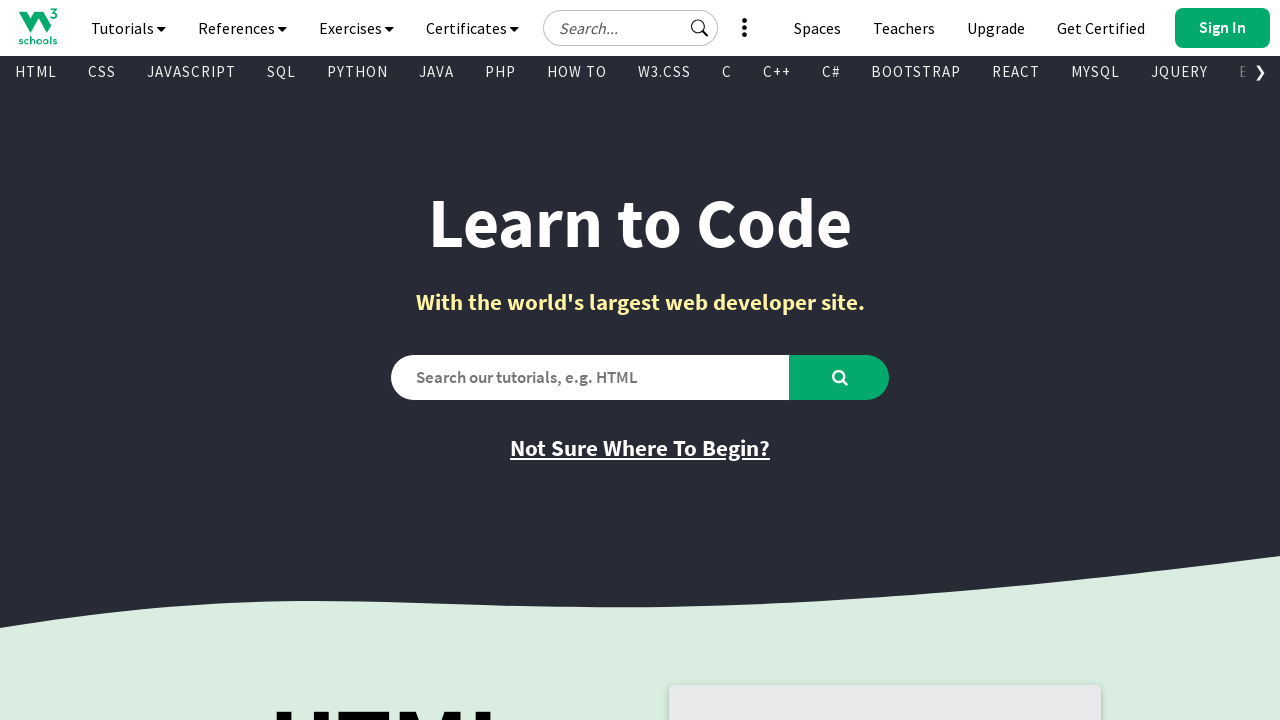

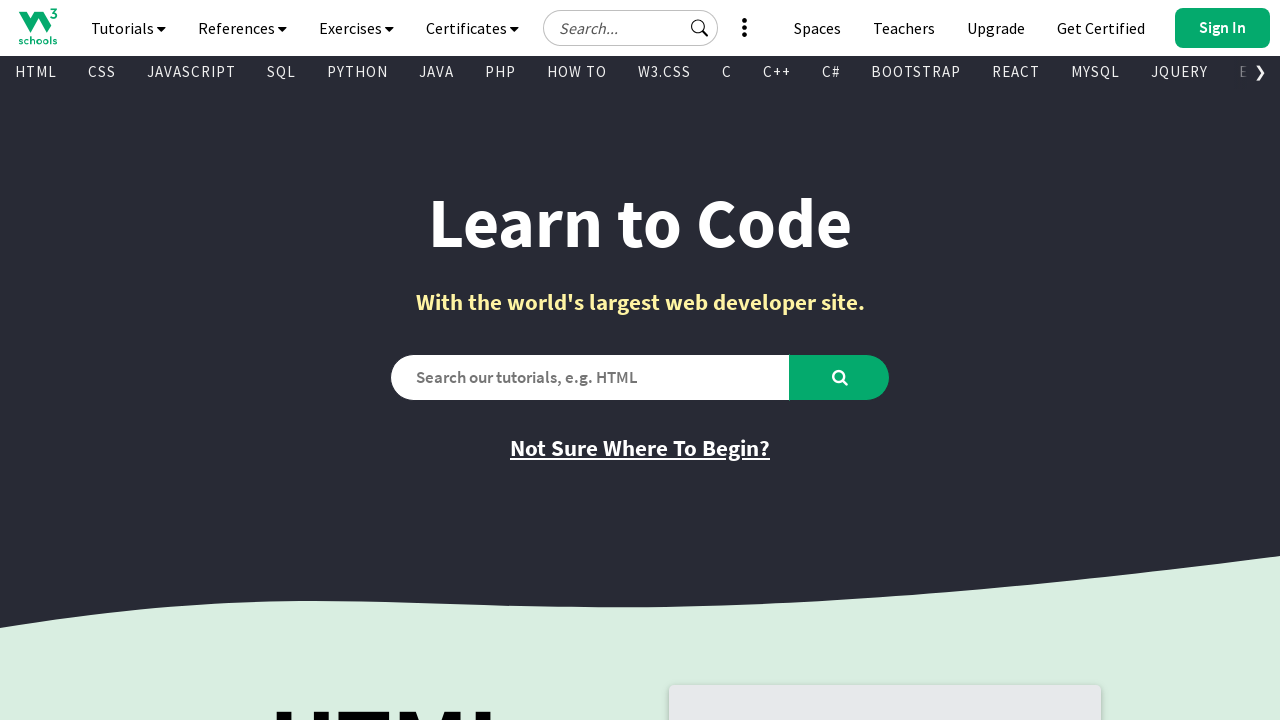